Tests the ToolsQA registration/enrollment form by filling in personal details (first name, last name, email, mobile, and message) and submitting the form

Starting URL: https://toolsqa.com/selenium-training?q=banner#enroll-form

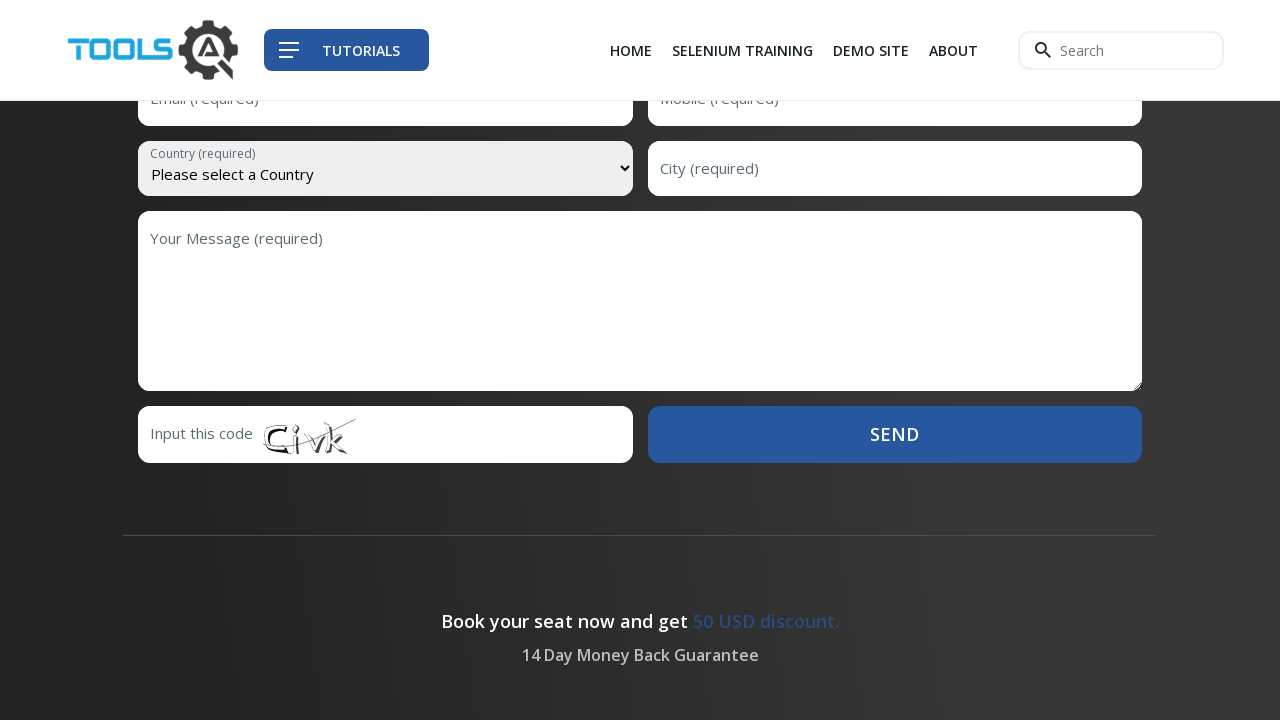

Filled first name field with 'Marcus' on input#first-name
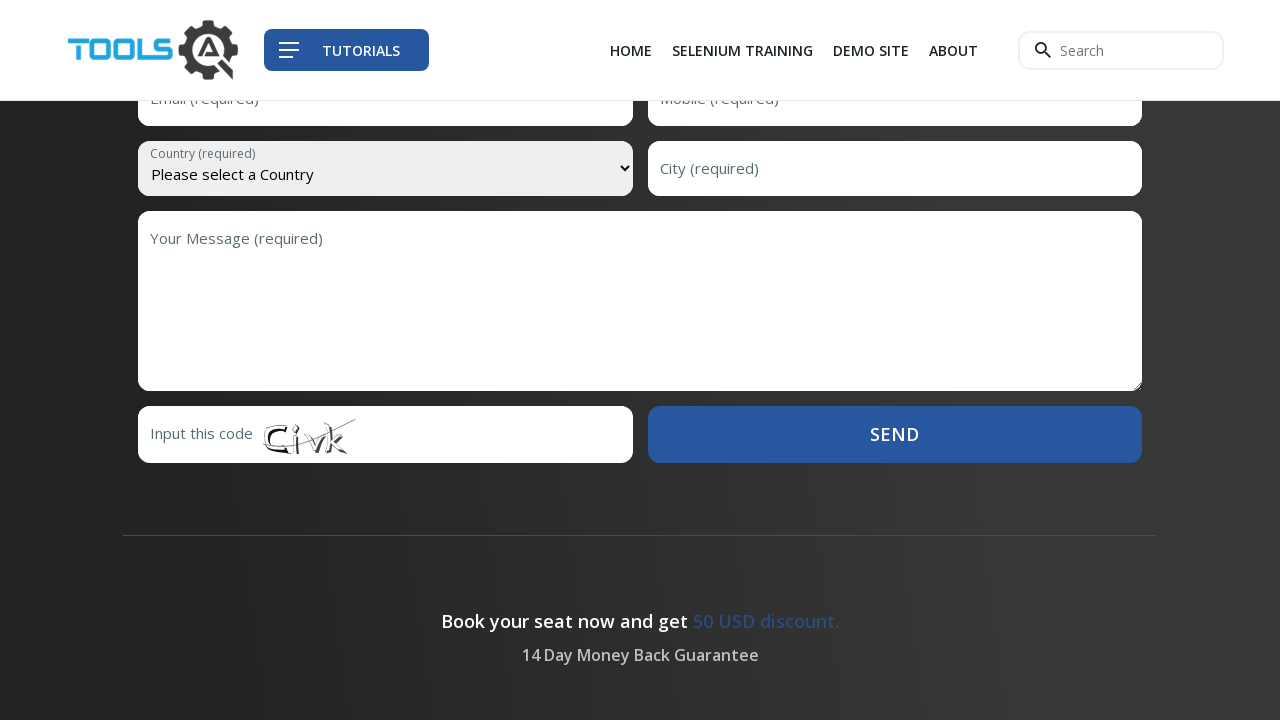

Filled last name field with 'Thompson' on input#last-name
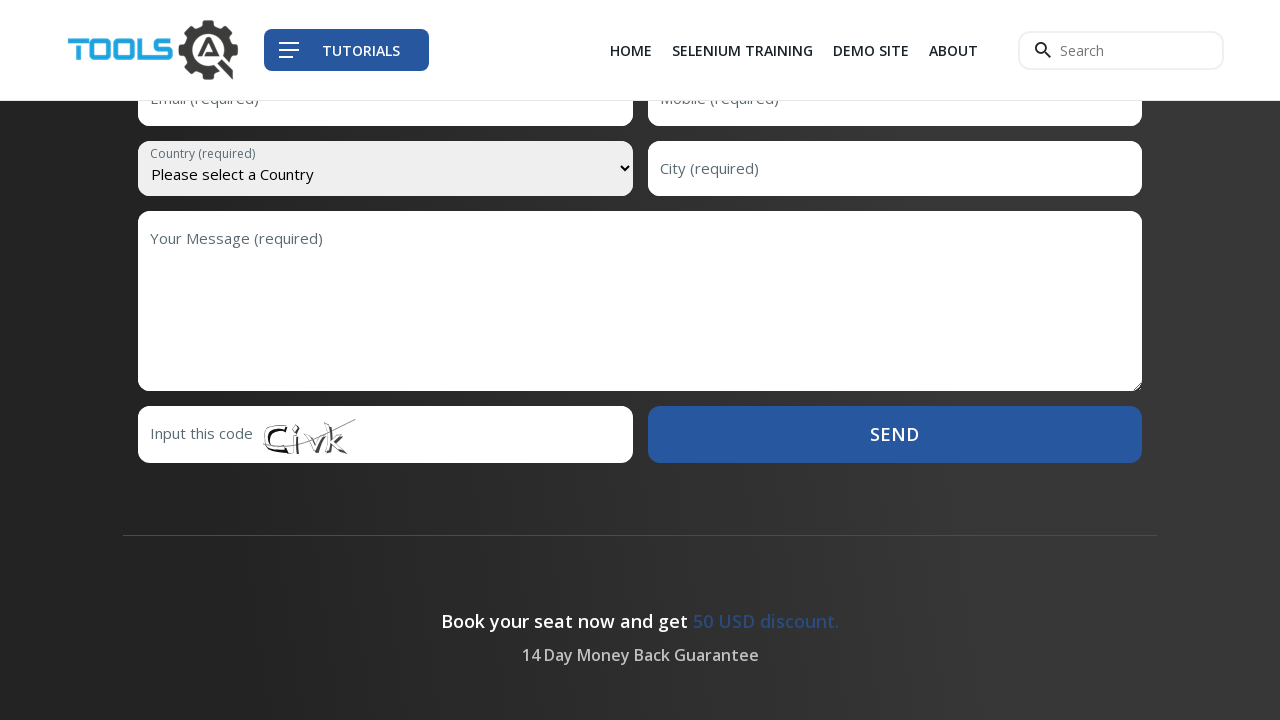

Filled email field with 'marcus.thompson42@example.com' on input#email
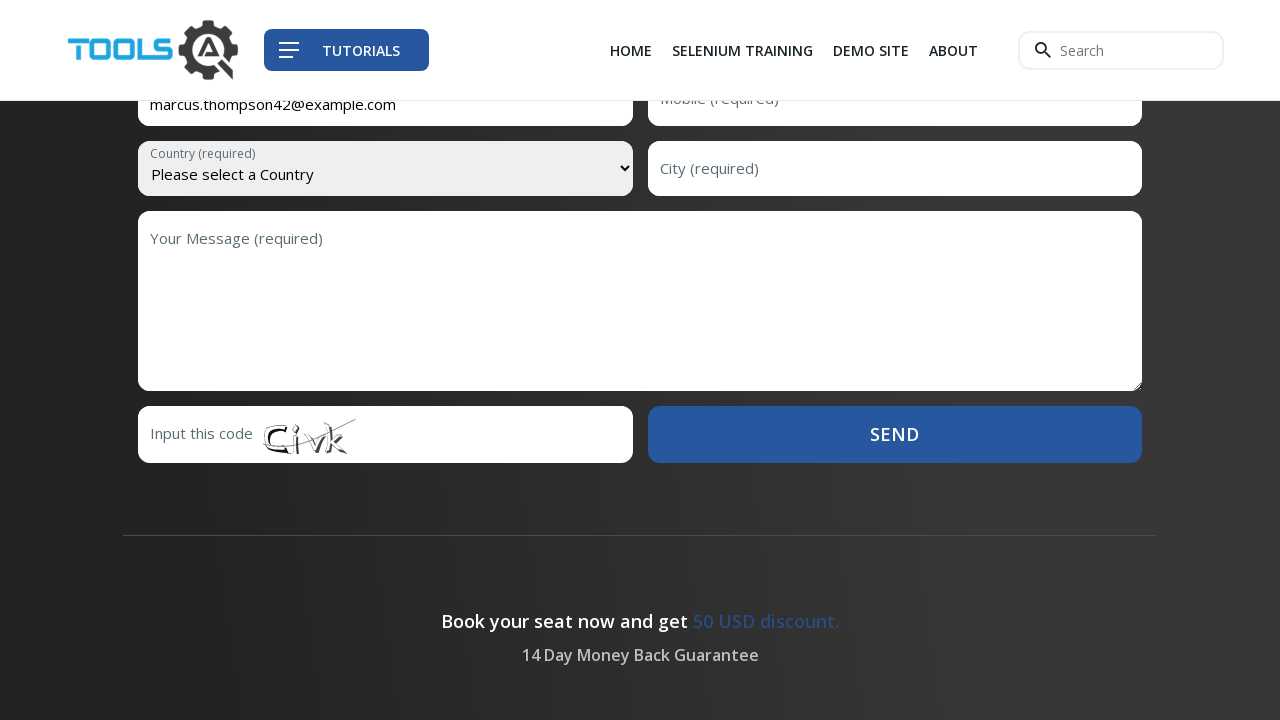

Filled mobile number field with '5551234567' on input#mobile
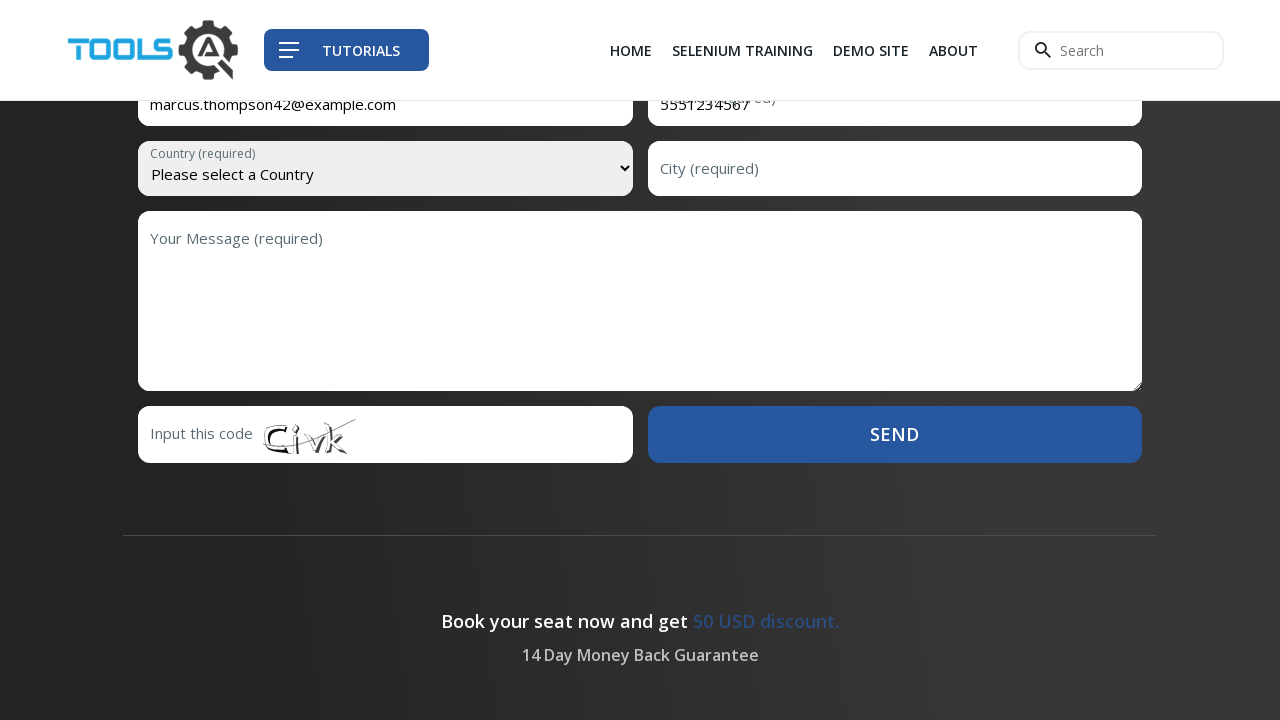

Filled message field with interest in Selenium training on textarea.upcoming__registration--input
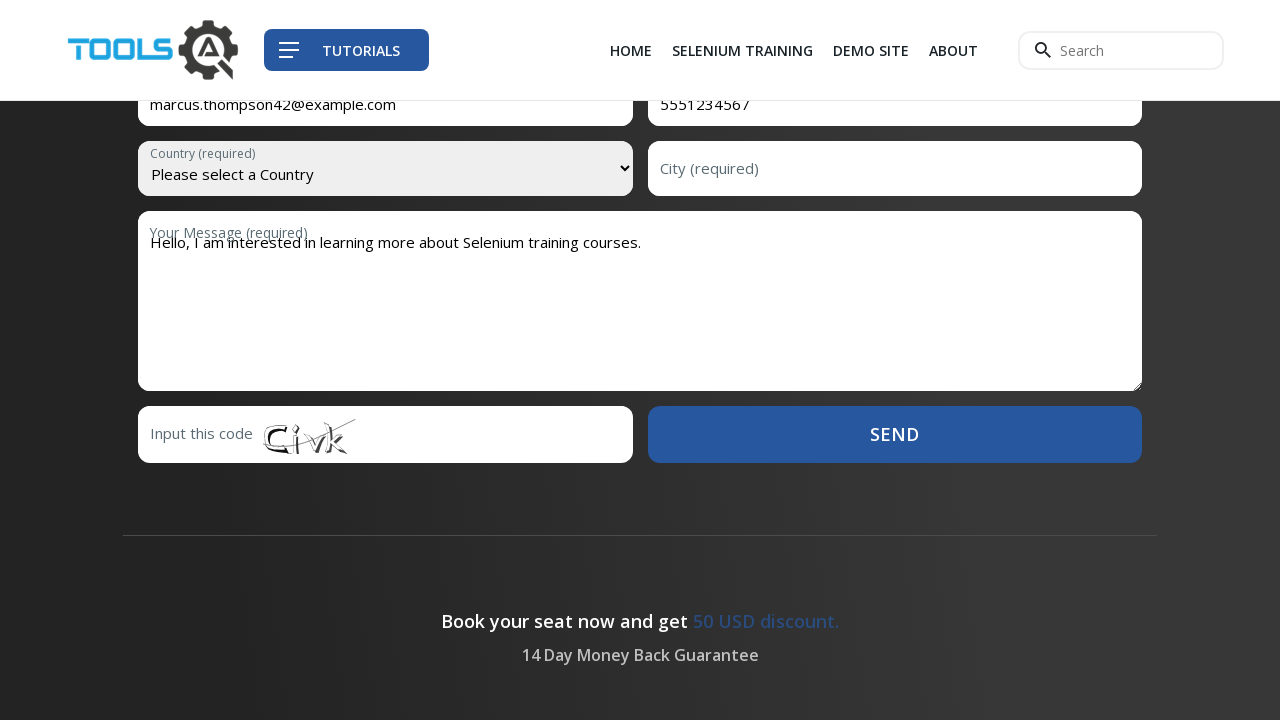

Clicked Send button to submit the enrollment form at (895, 434) on button:text('Send')
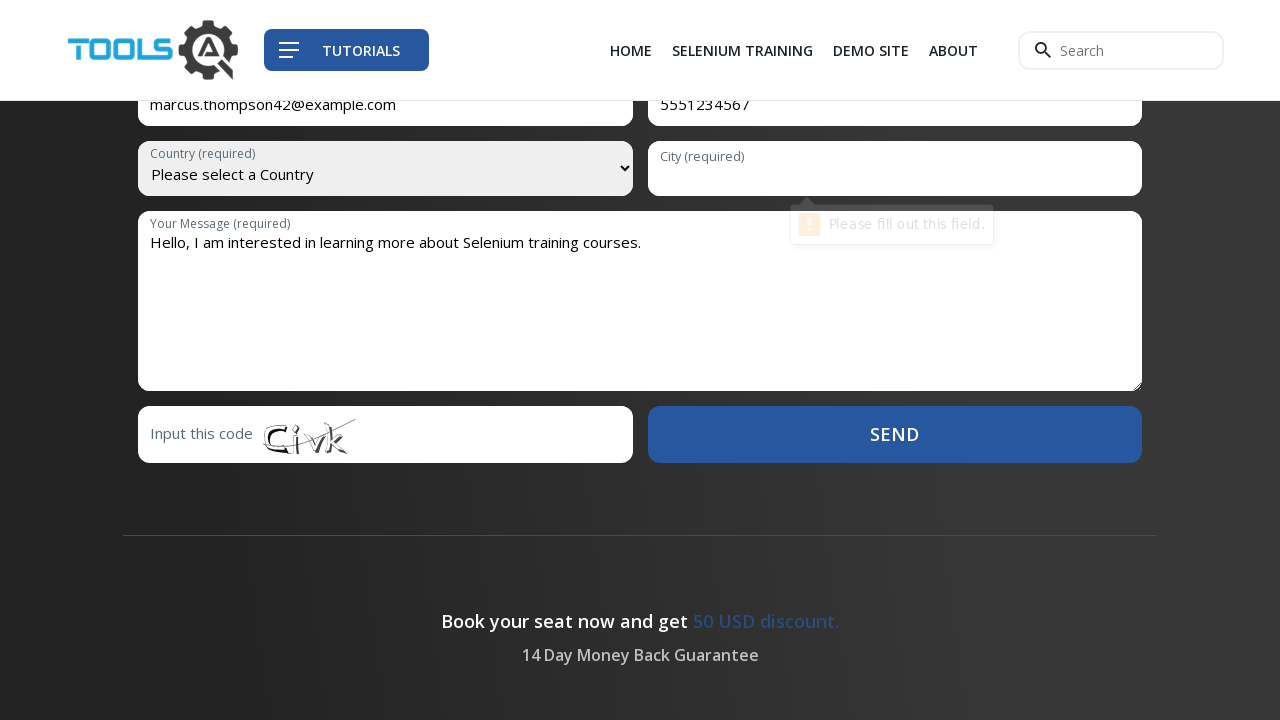

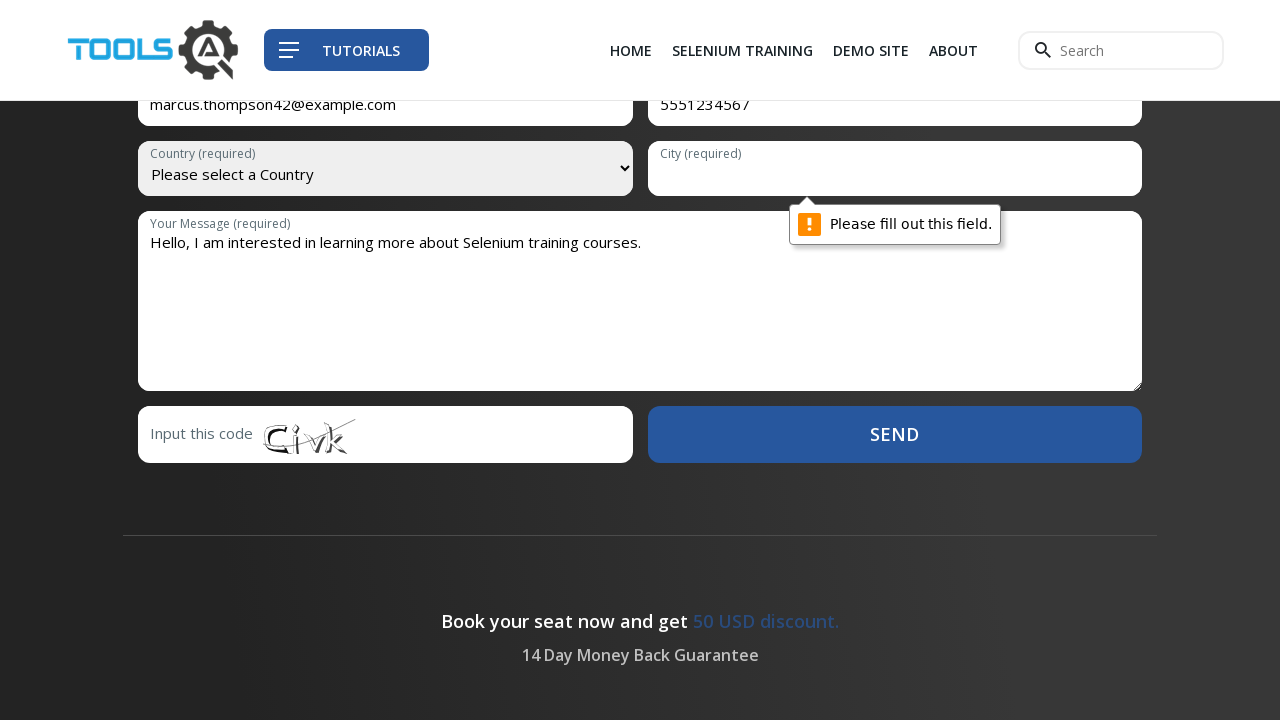